Tests page refresh functionality by setting a window variable, refreshing, and verifying it's cleared

Starting URL: https://webdriver.io

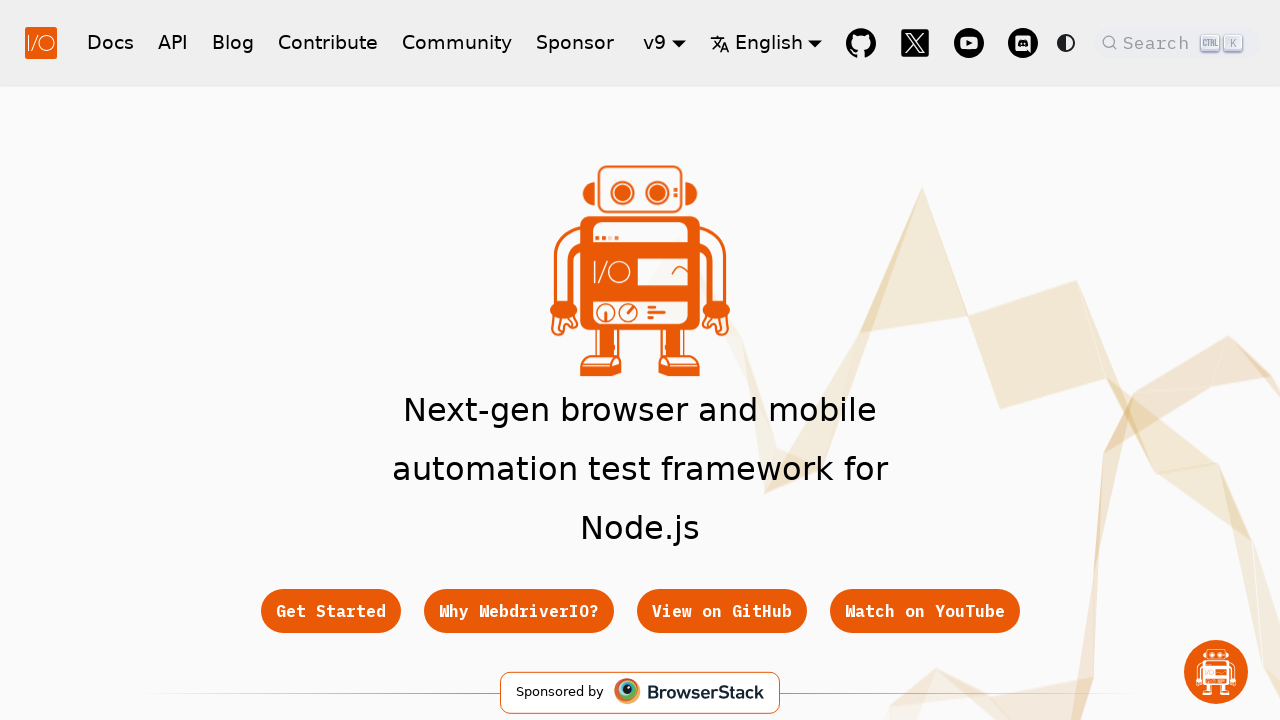

Set window.foobar variable to '123' via JavaScript
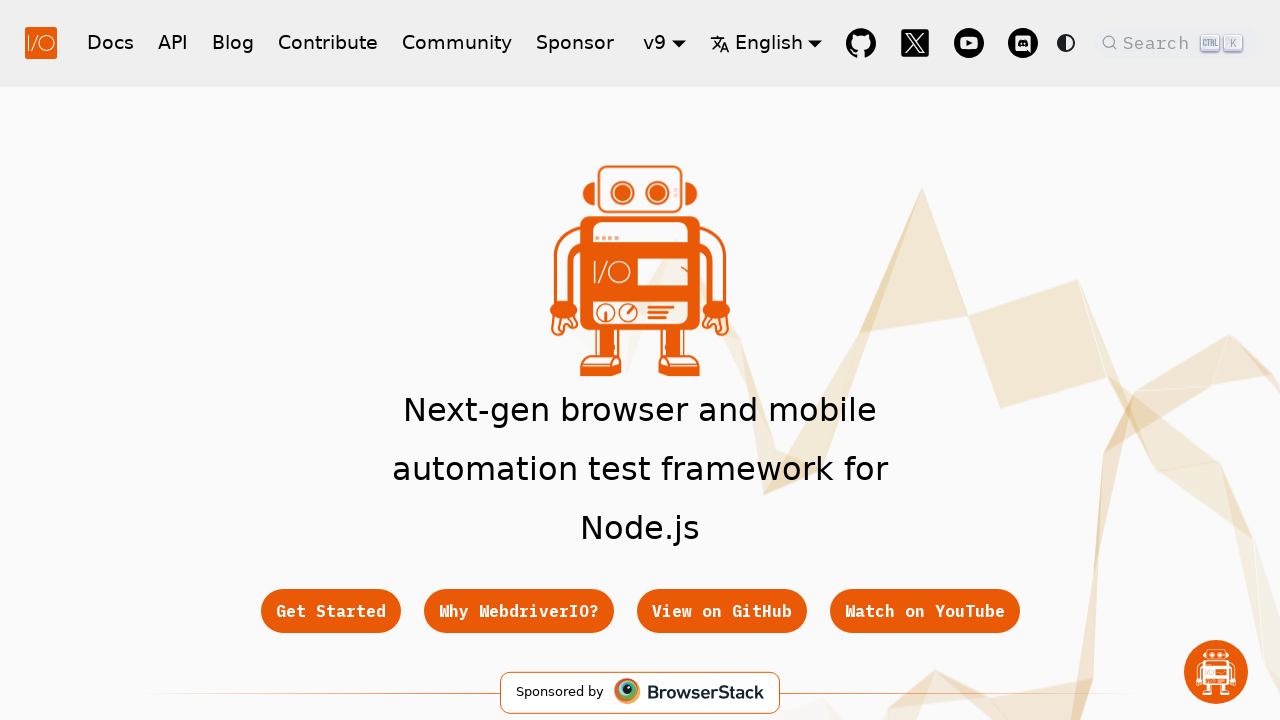

Verified window.foobar is set to '123'
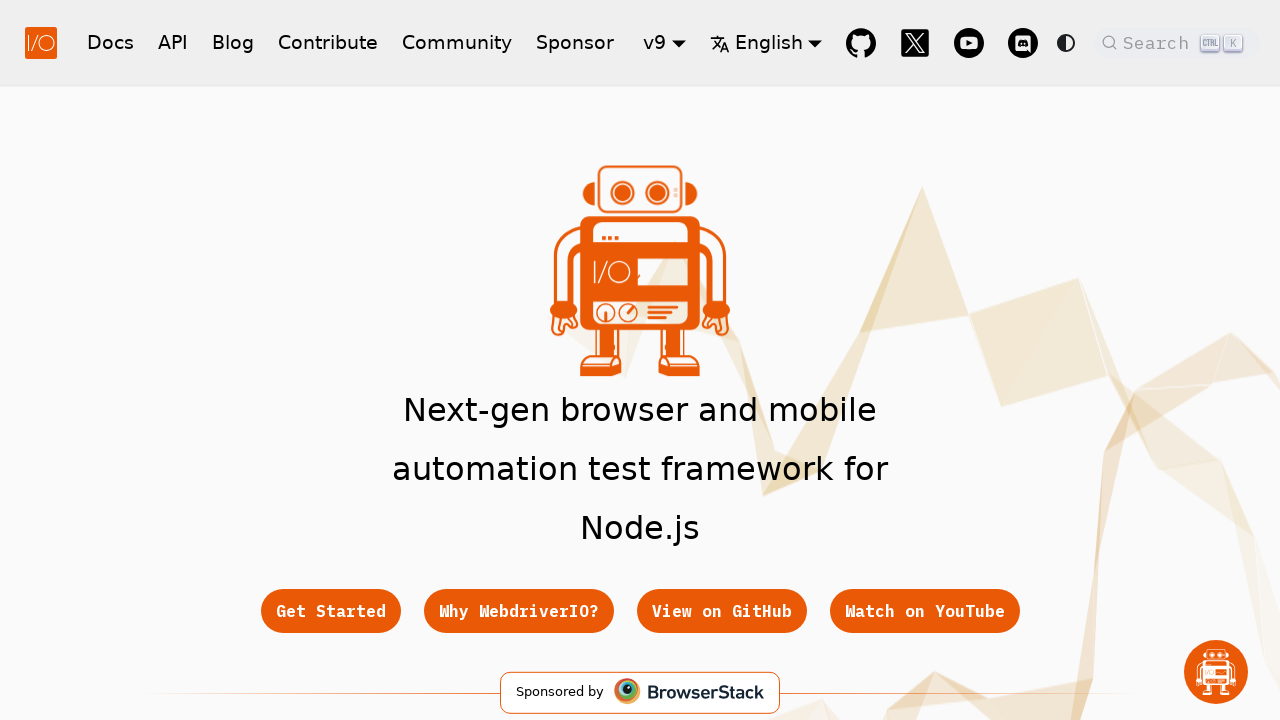

Assertion passed: window.foobar equals '123'
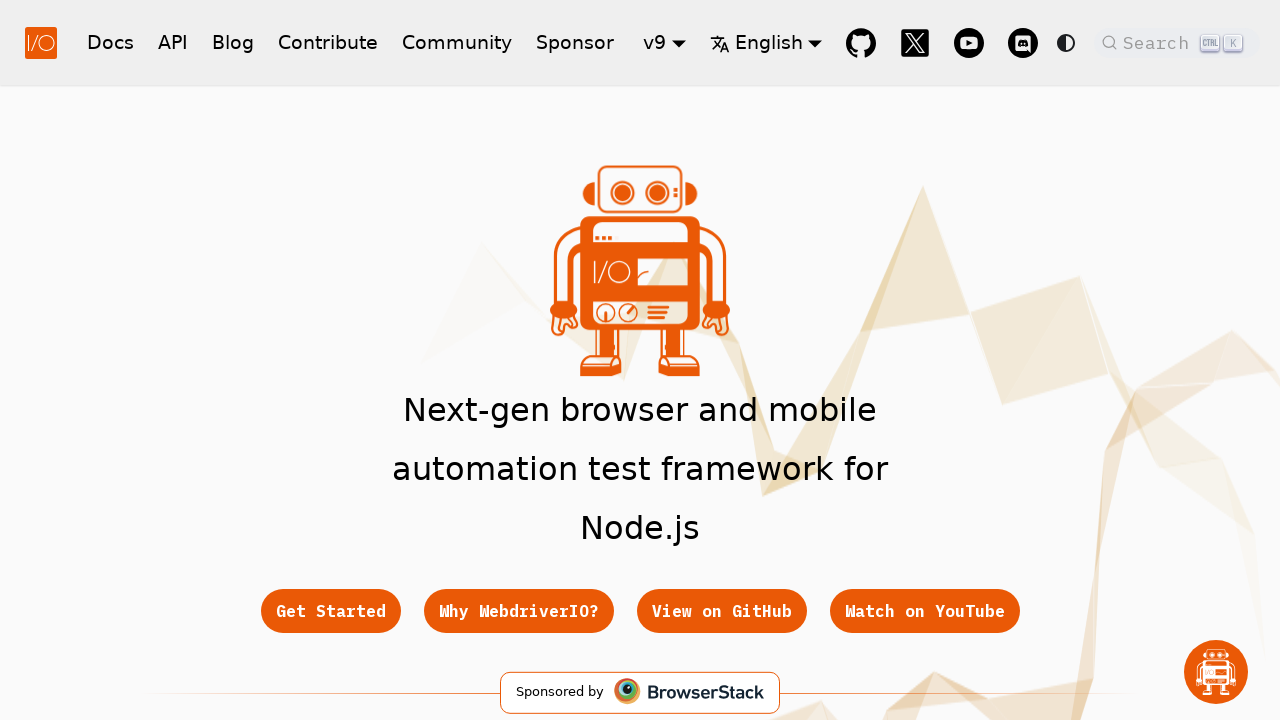

Reloaded the page
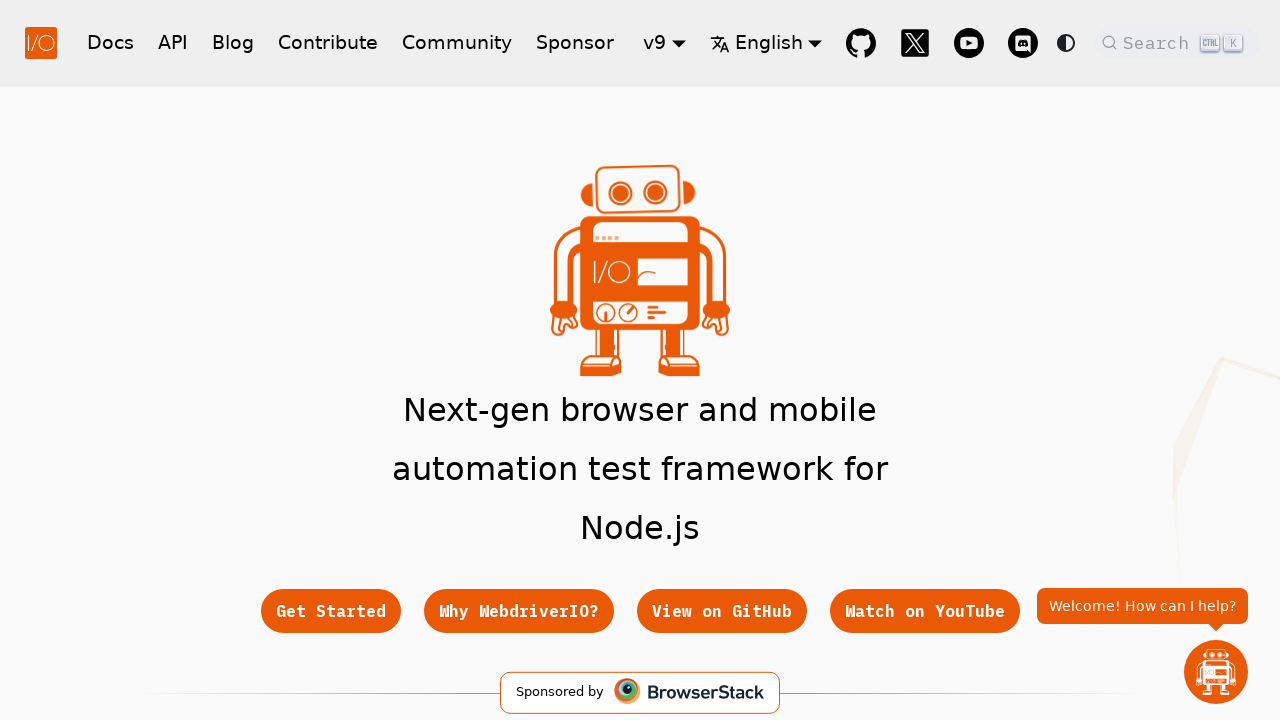

Page finished loading after refresh
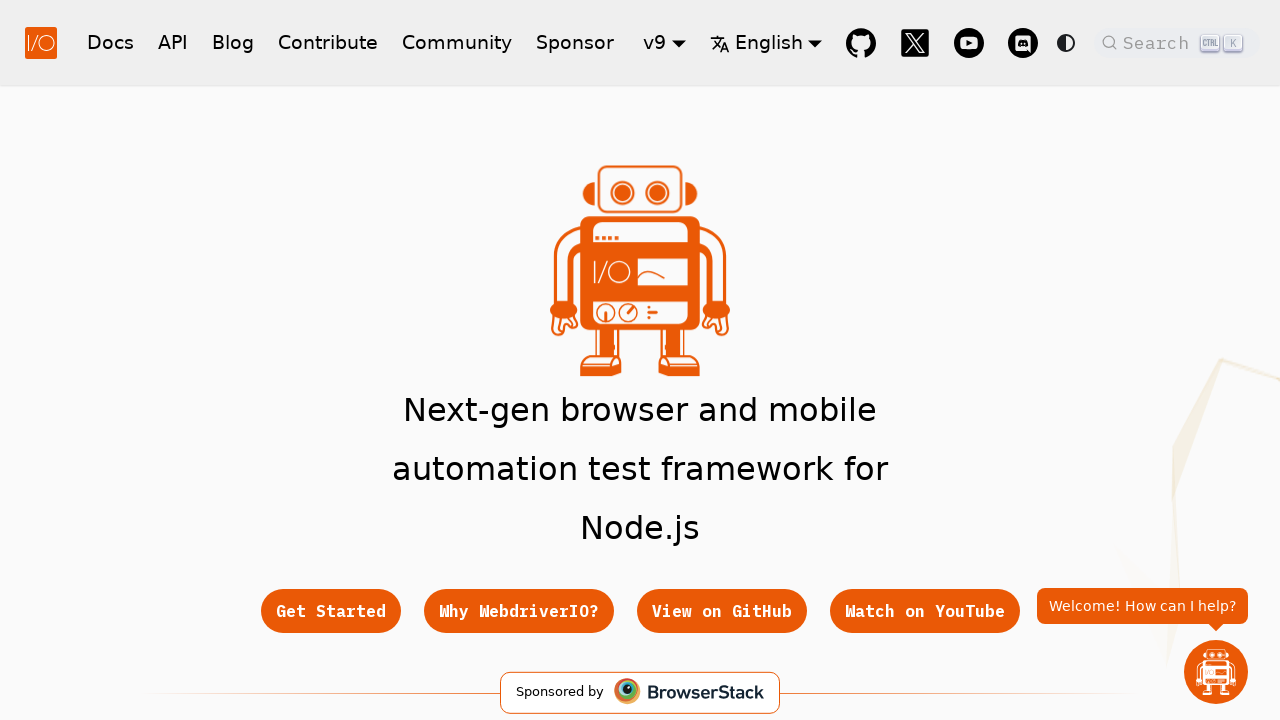

Evaluated window.foobar after page refresh
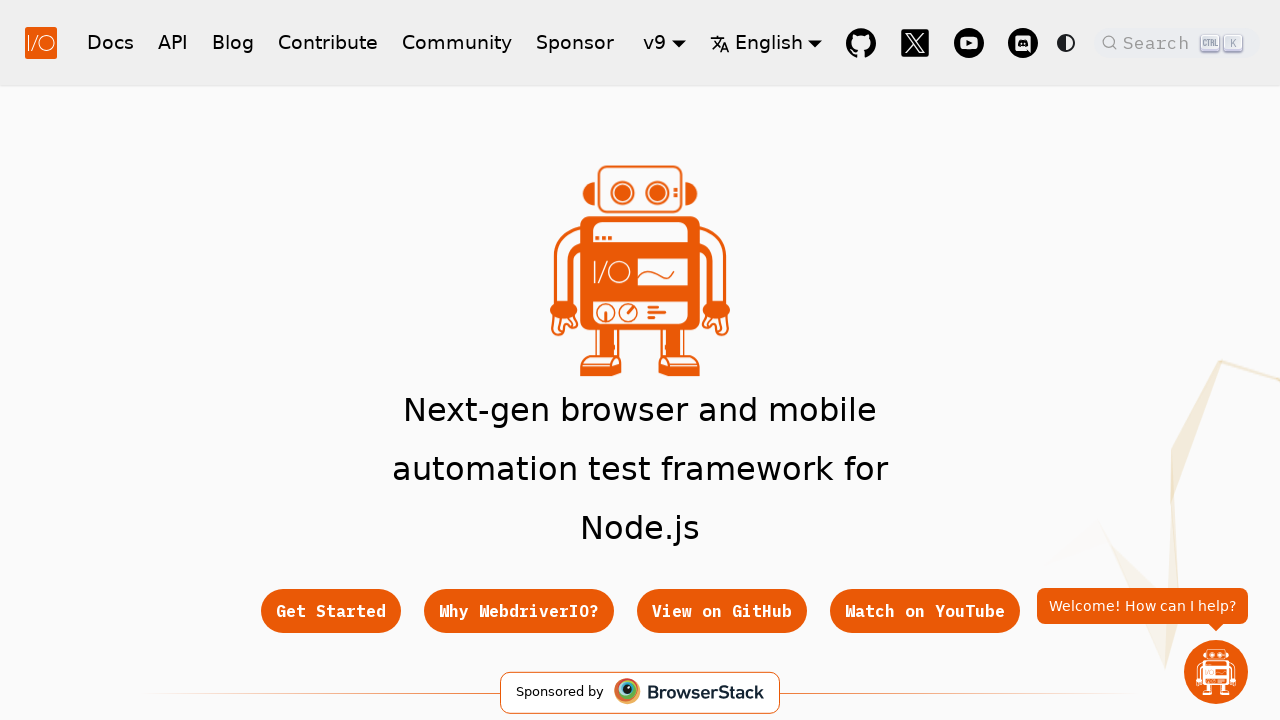

Assertion passed: window.foobar is cleared after refresh
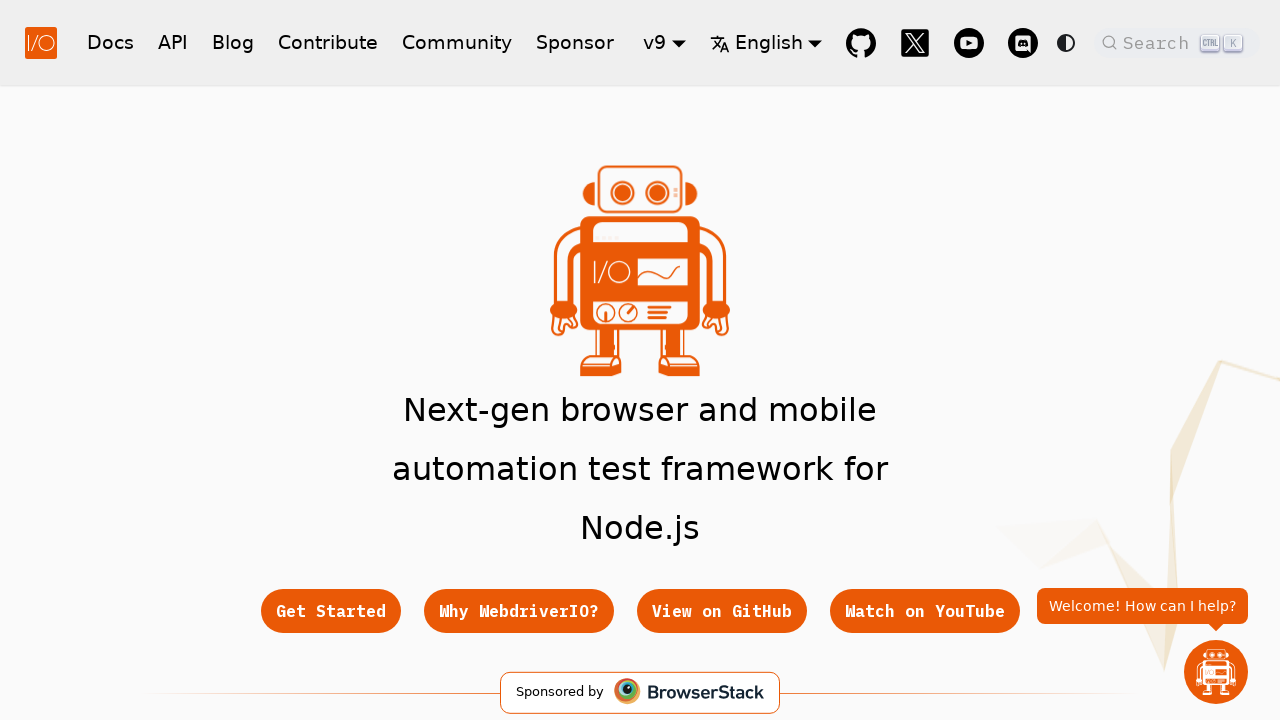

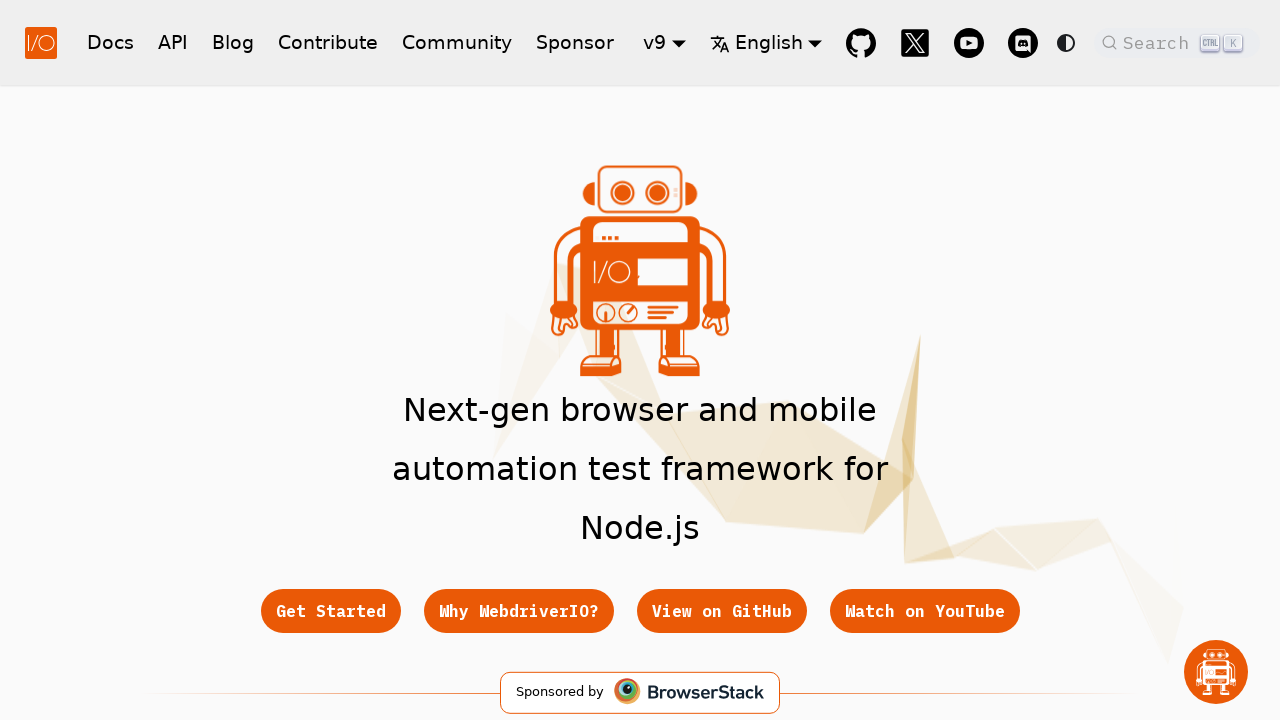